Tests that the first 100 articles on Hacker News "newest" page are sorted correctly from newest to oldest by navigating through pagination and verifying article IDs are in descending order.

Starting URL: https://news.ycombinator.com/newest

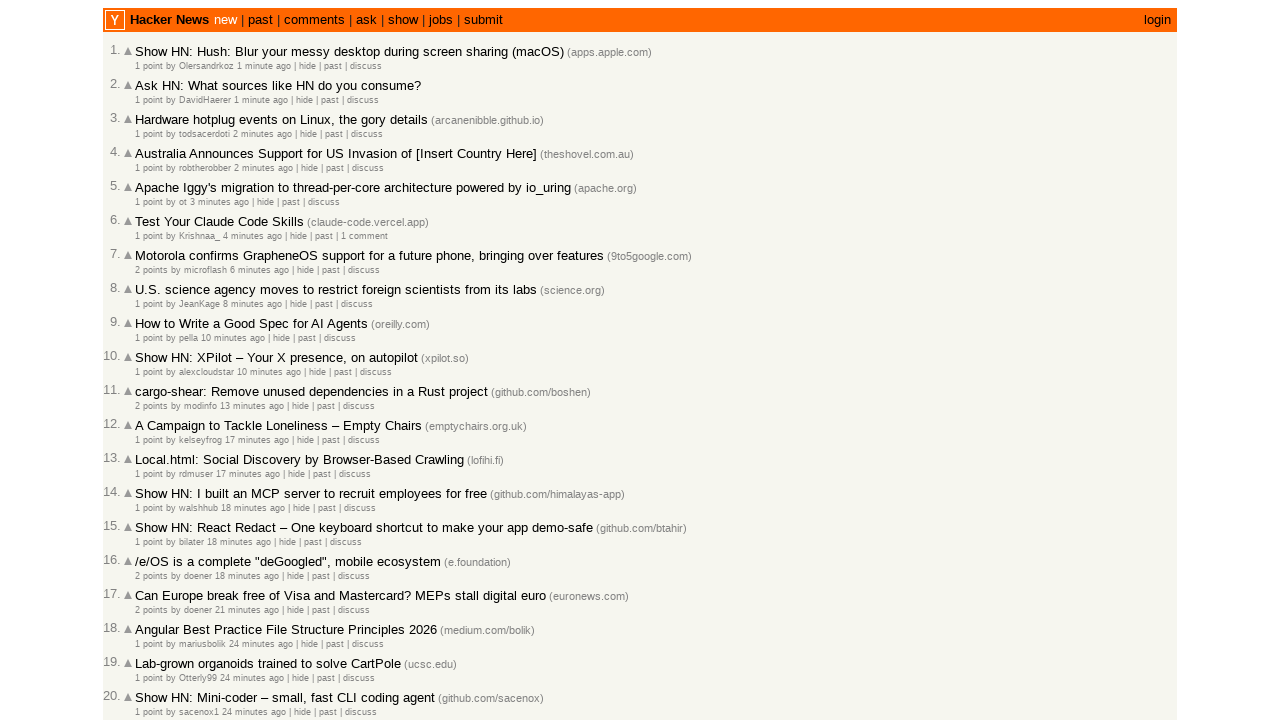

Waited for articles to load on first page
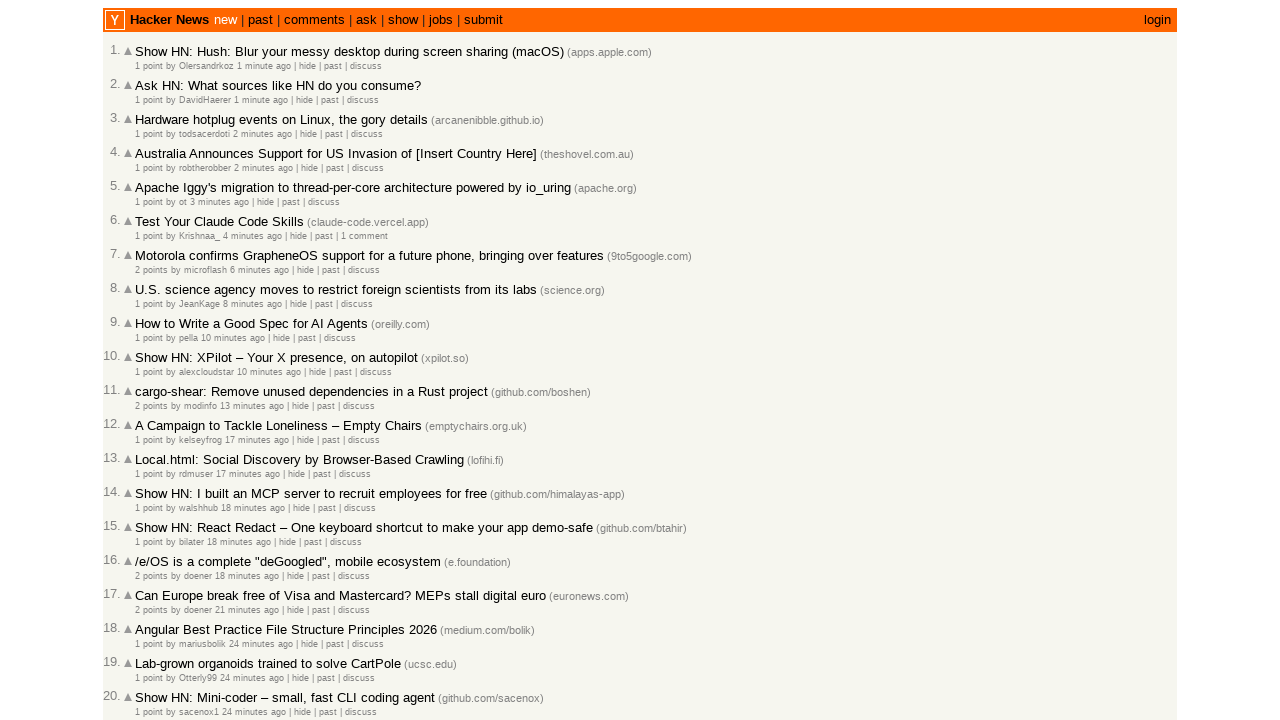

Retrieved all article elements from first page
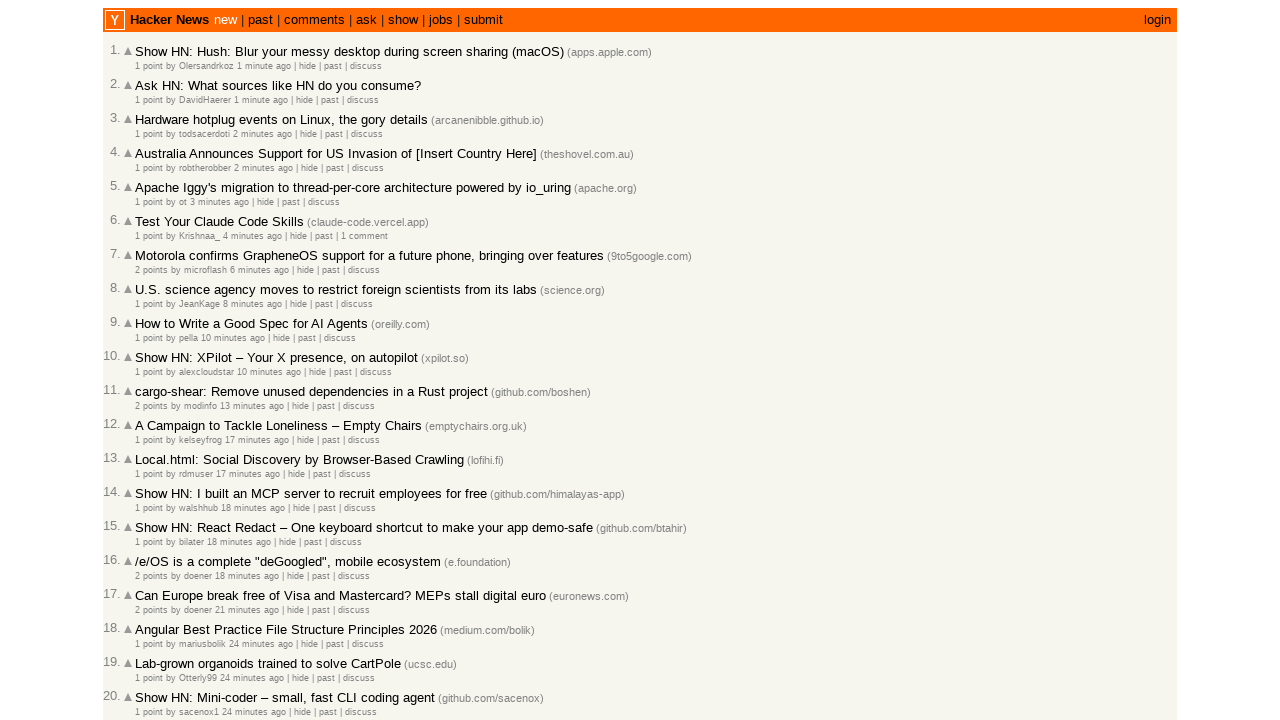

Extracted 30 article IDs from first page
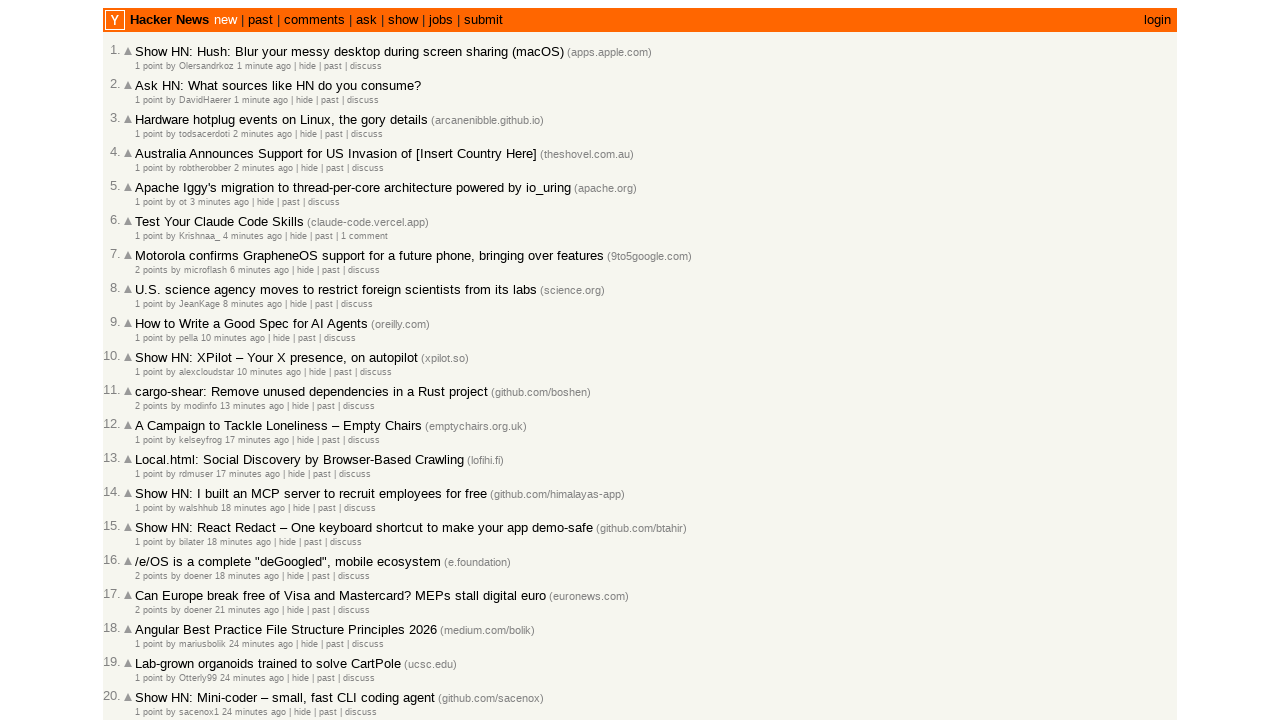

Clicked 'More' link to load second page at (149, 616) on .morelink
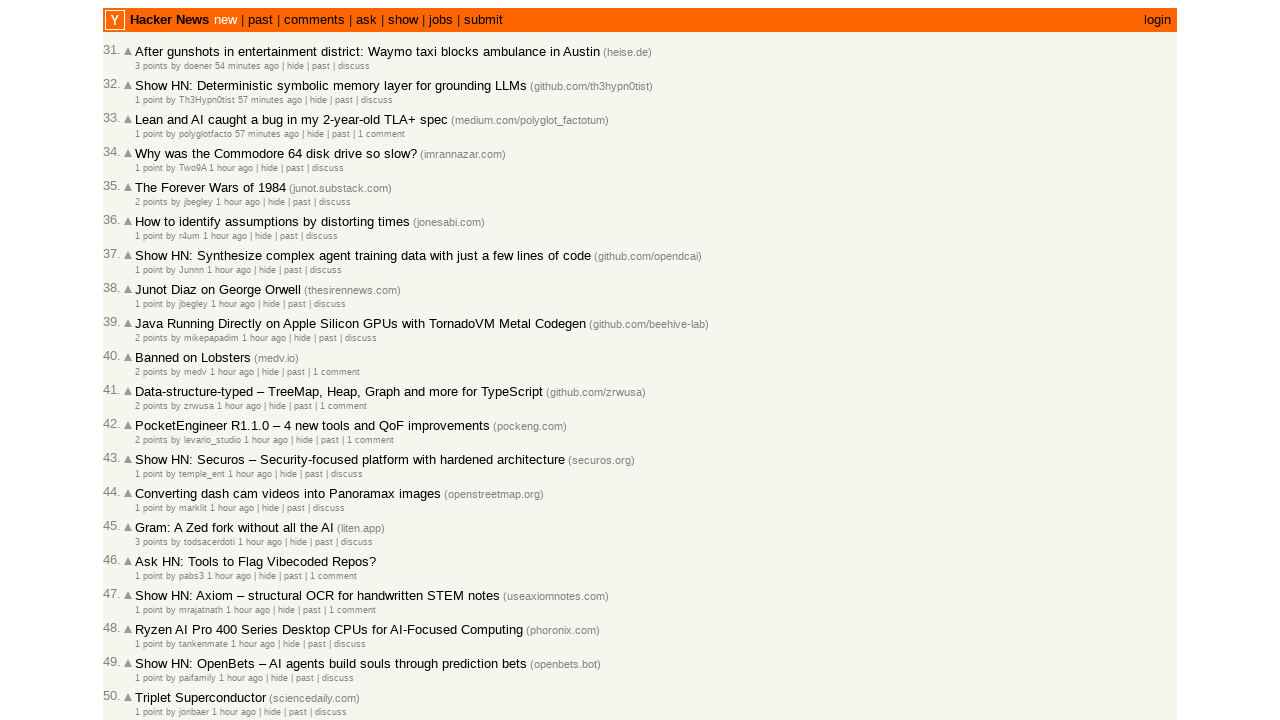

Waited for articles to load on second page
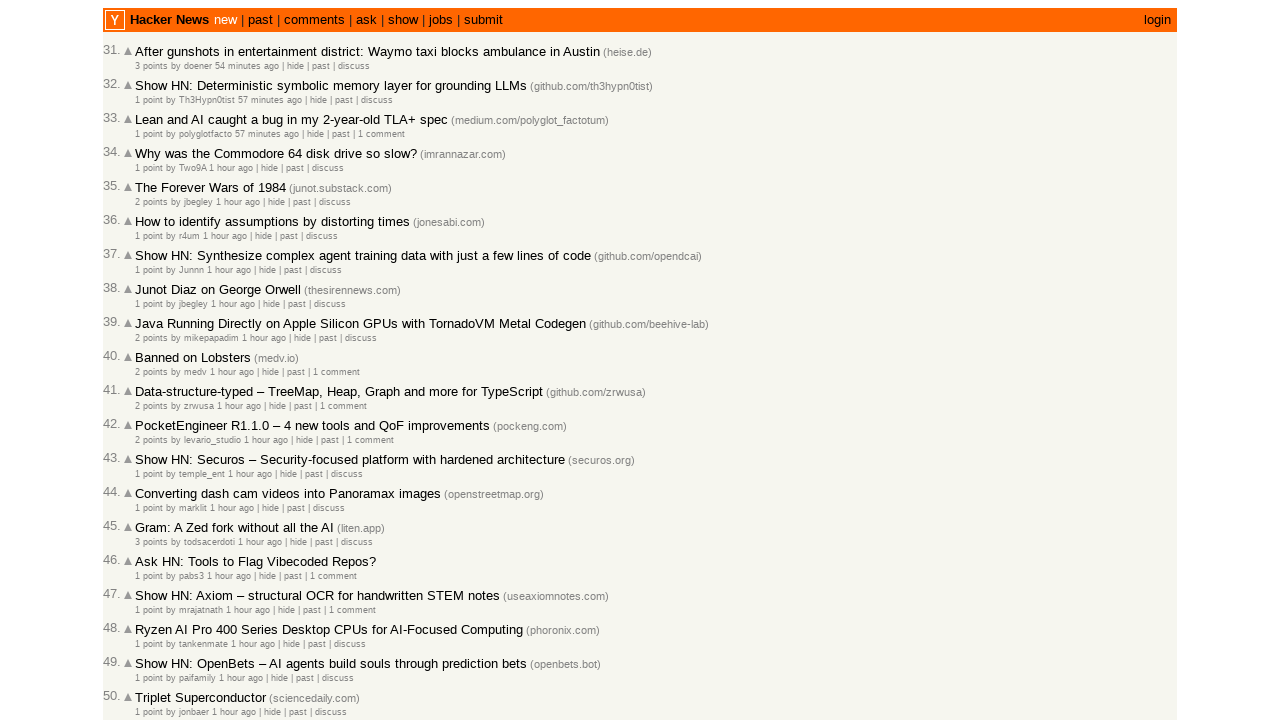

Retrieved all article elements from second page
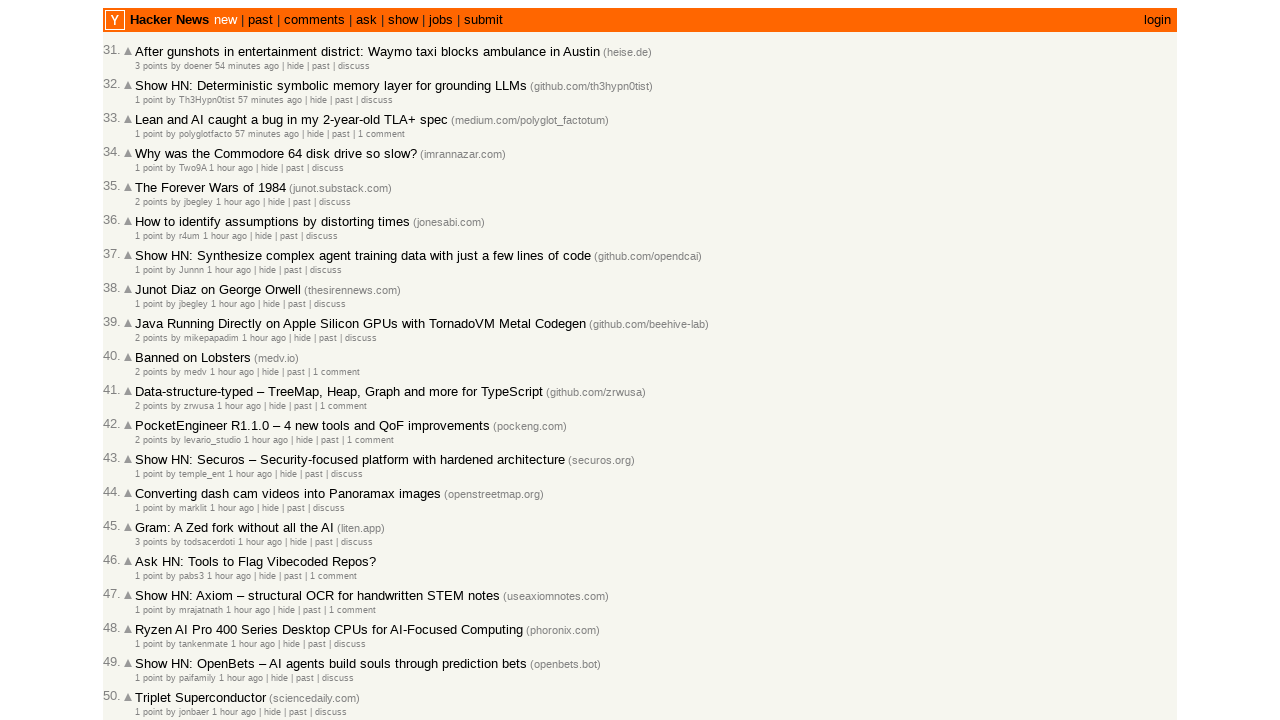

Extracted up to 30 article IDs from second page (total: 60)
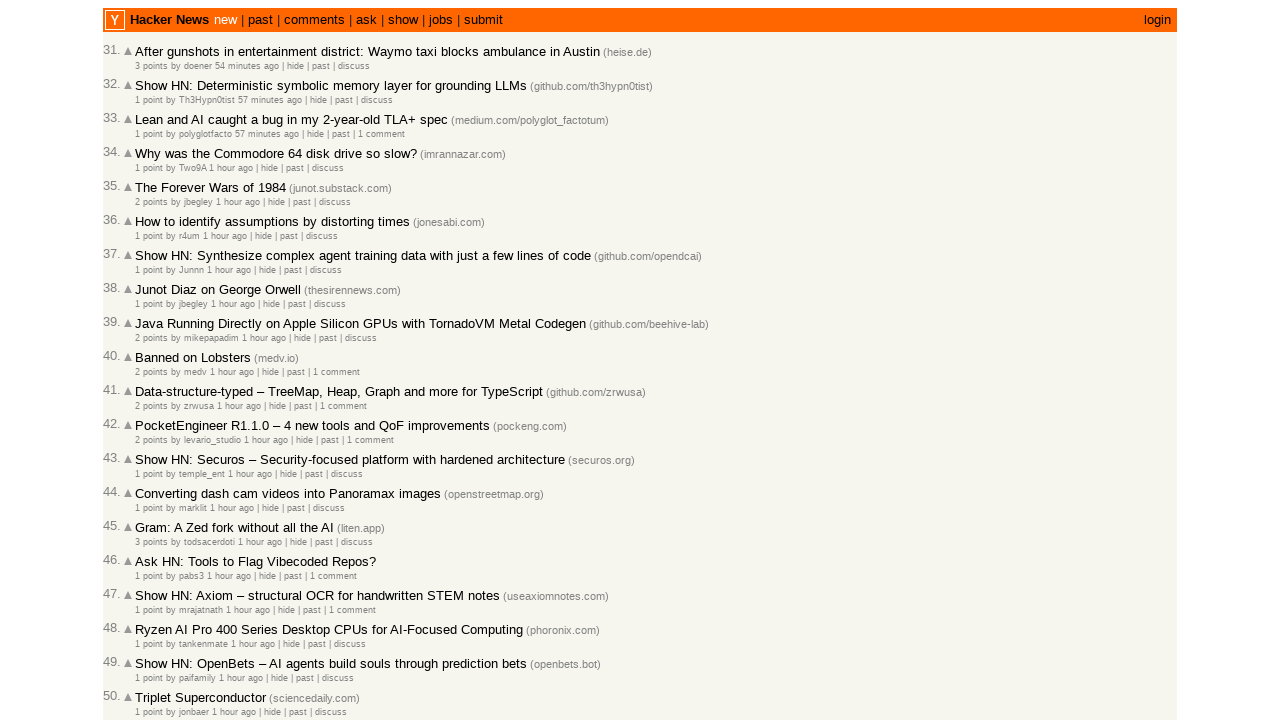

Clicked 'More' link to load third page at (149, 616) on .morelink
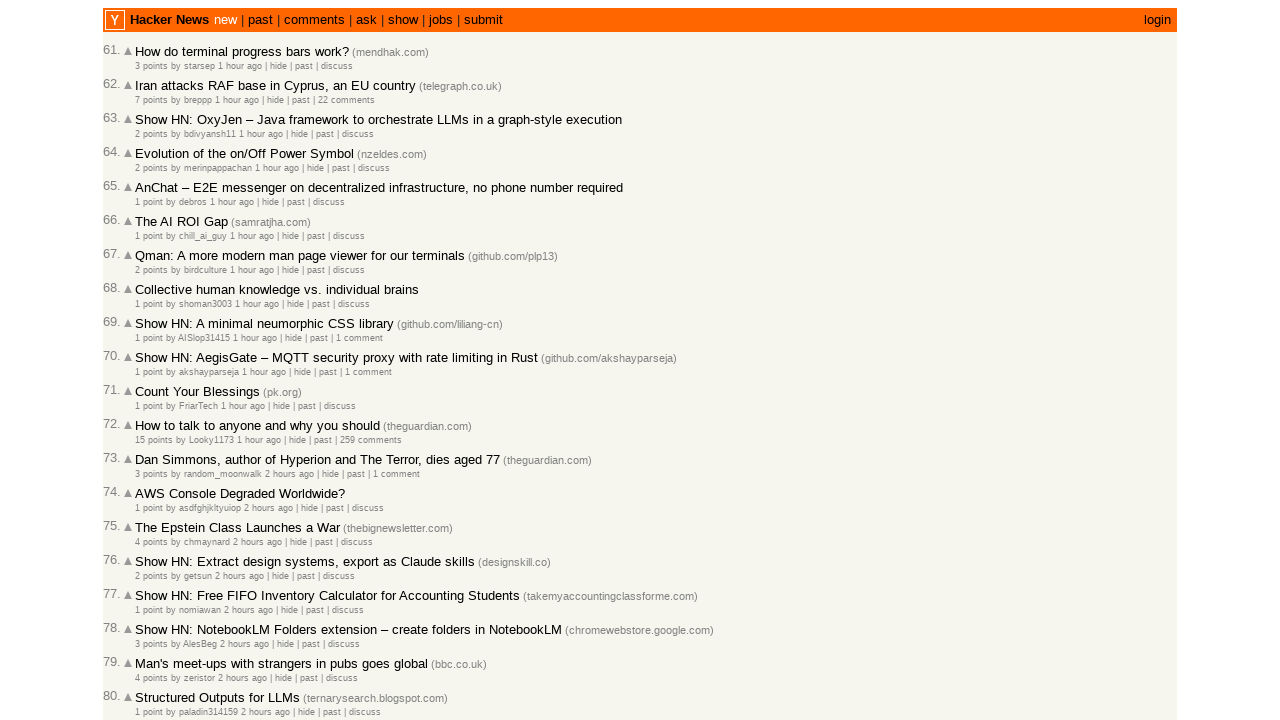

Waited for articles to load on third page
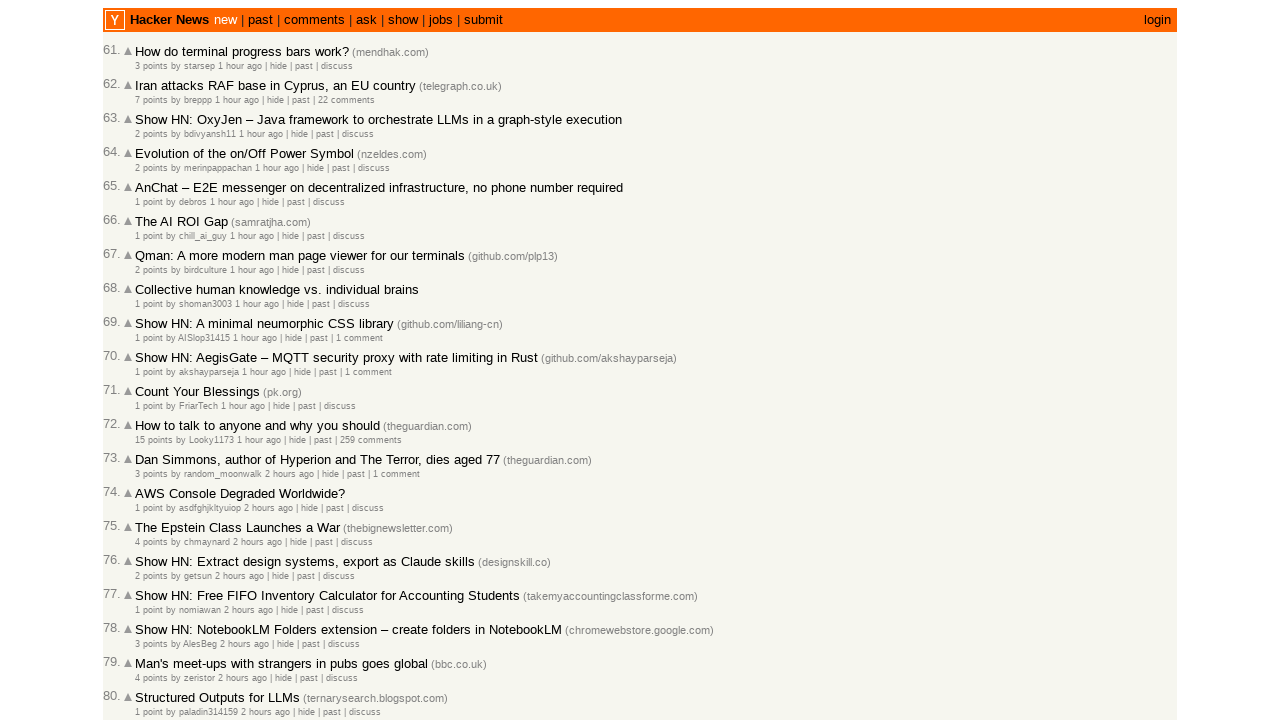

Retrieved all article elements from third page
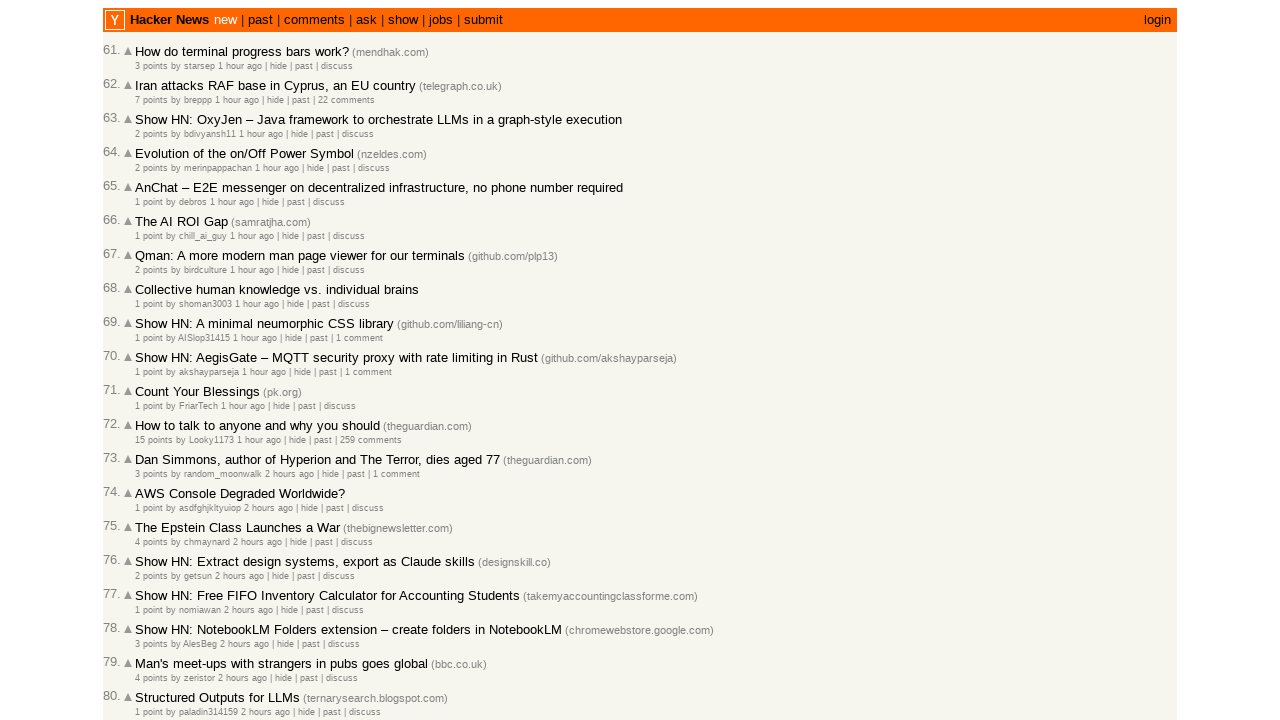

Extracted up to 30 article IDs from third page (total: 90)
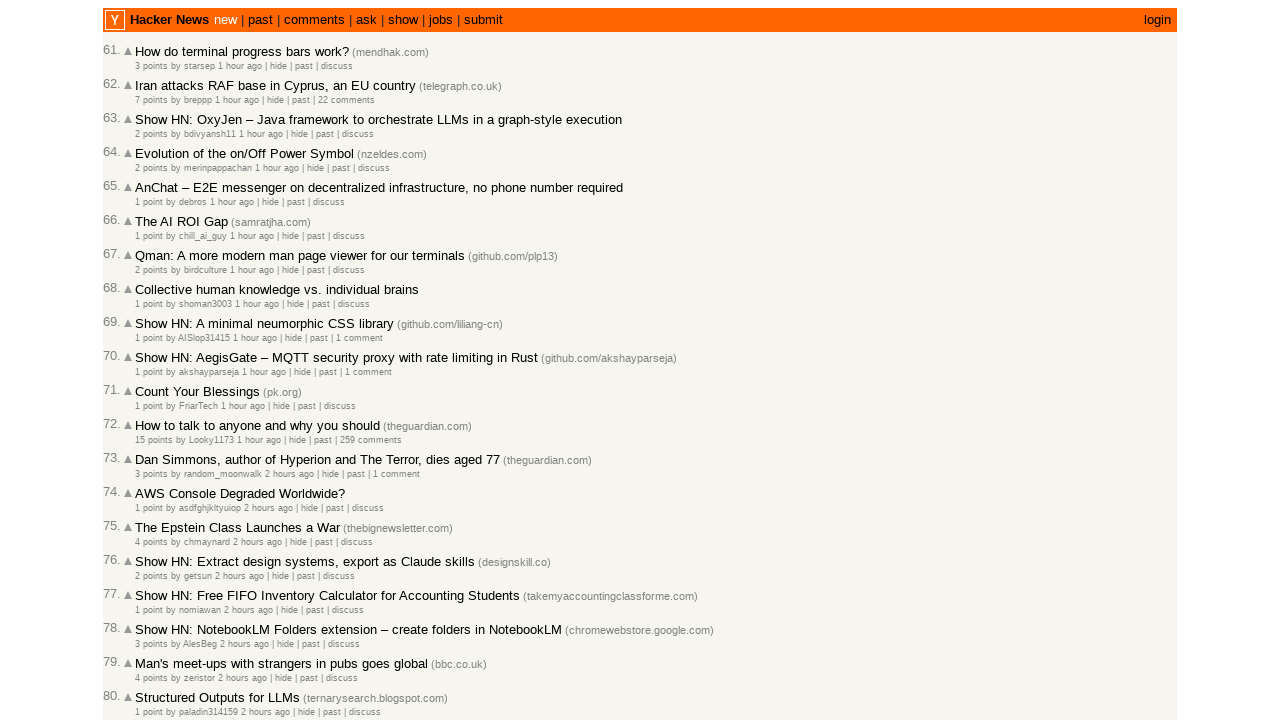

Clicked 'More' link to load fourth page at (149, 616) on .morelink
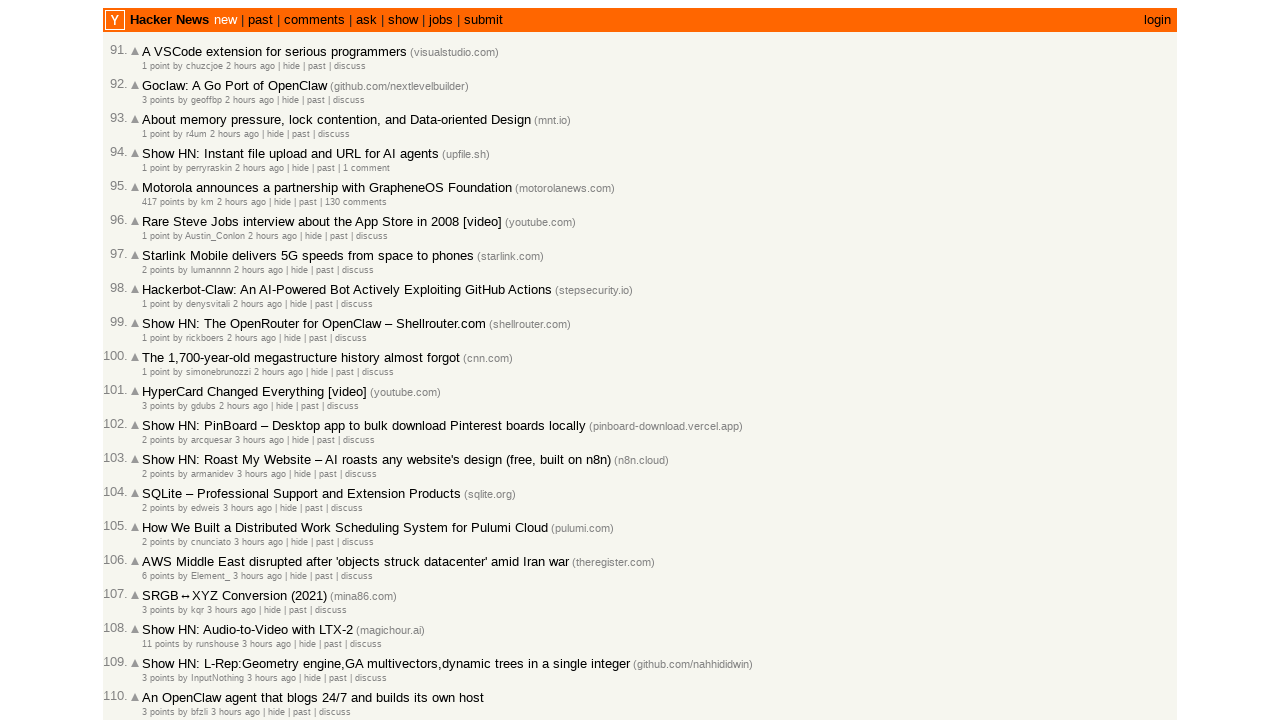

Waited for articles to load on fourth page
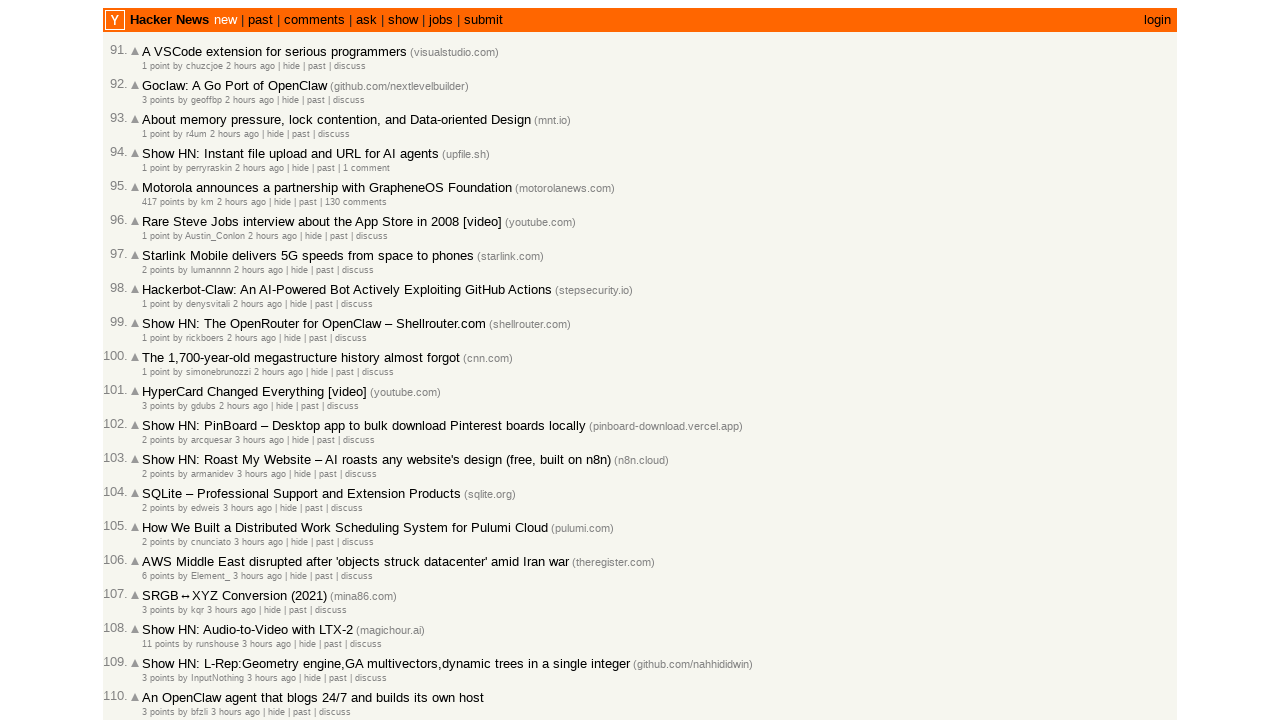

Retrieved all article elements from fourth page
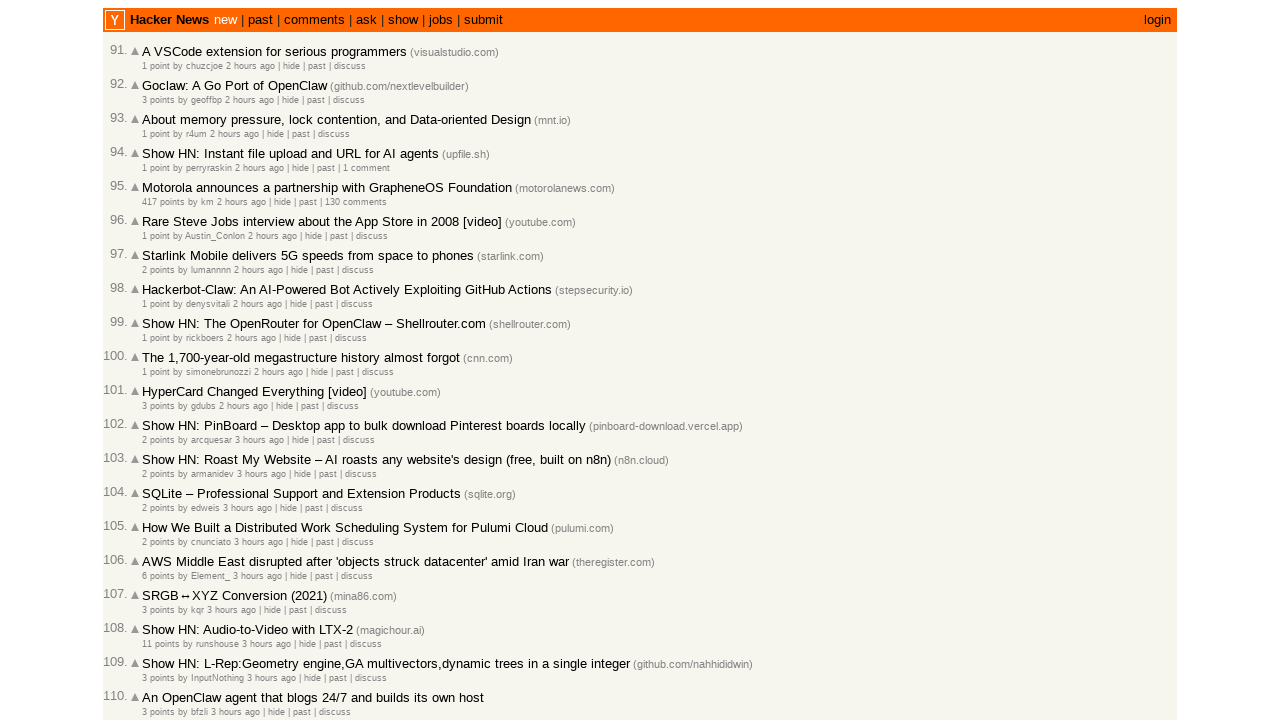

Extracted up to 10 article IDs from fourth page (total: 100)
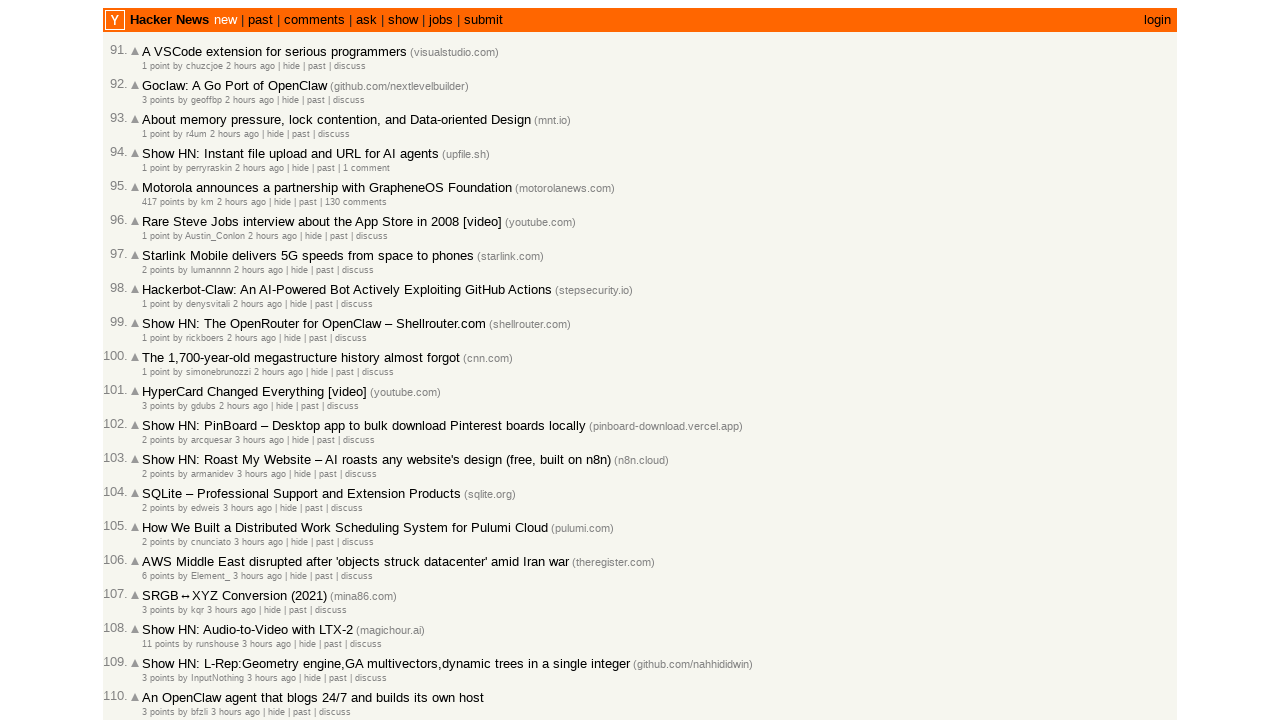

Verified that all 100 article IDs are in descending order (newest to oldest)
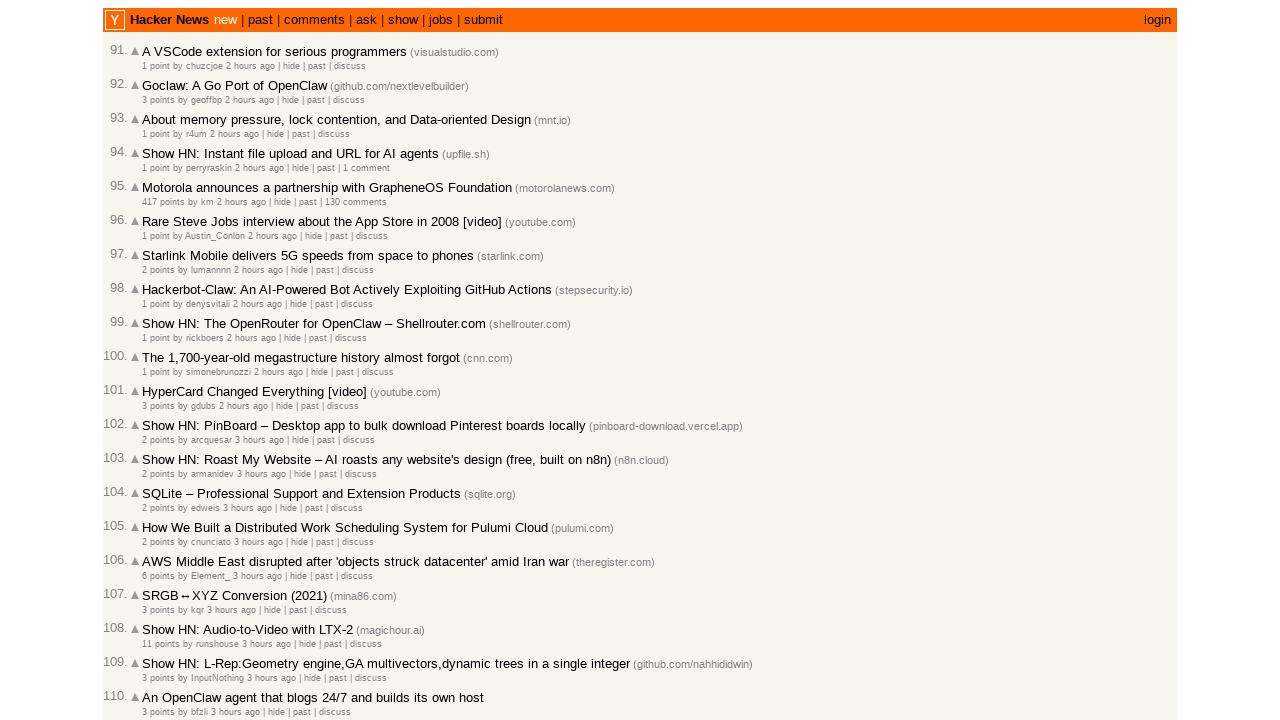

Assertion passed: articles are correctly sorted from newest to oldest
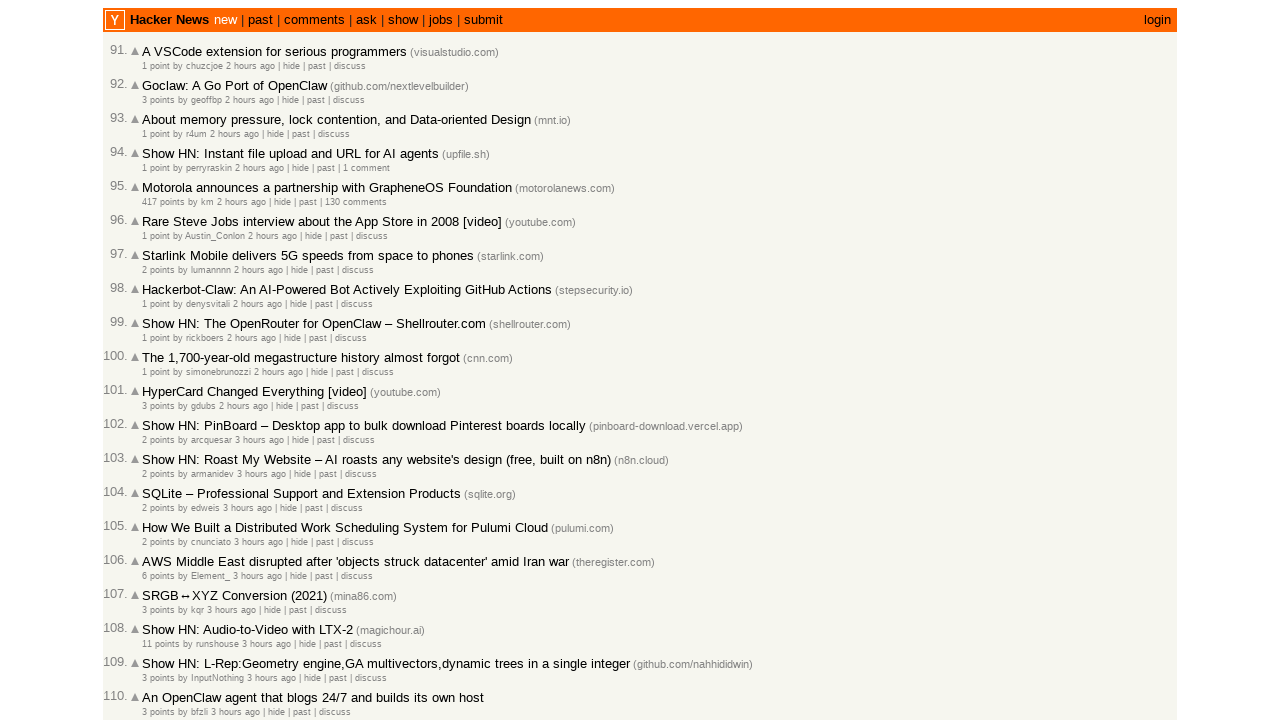

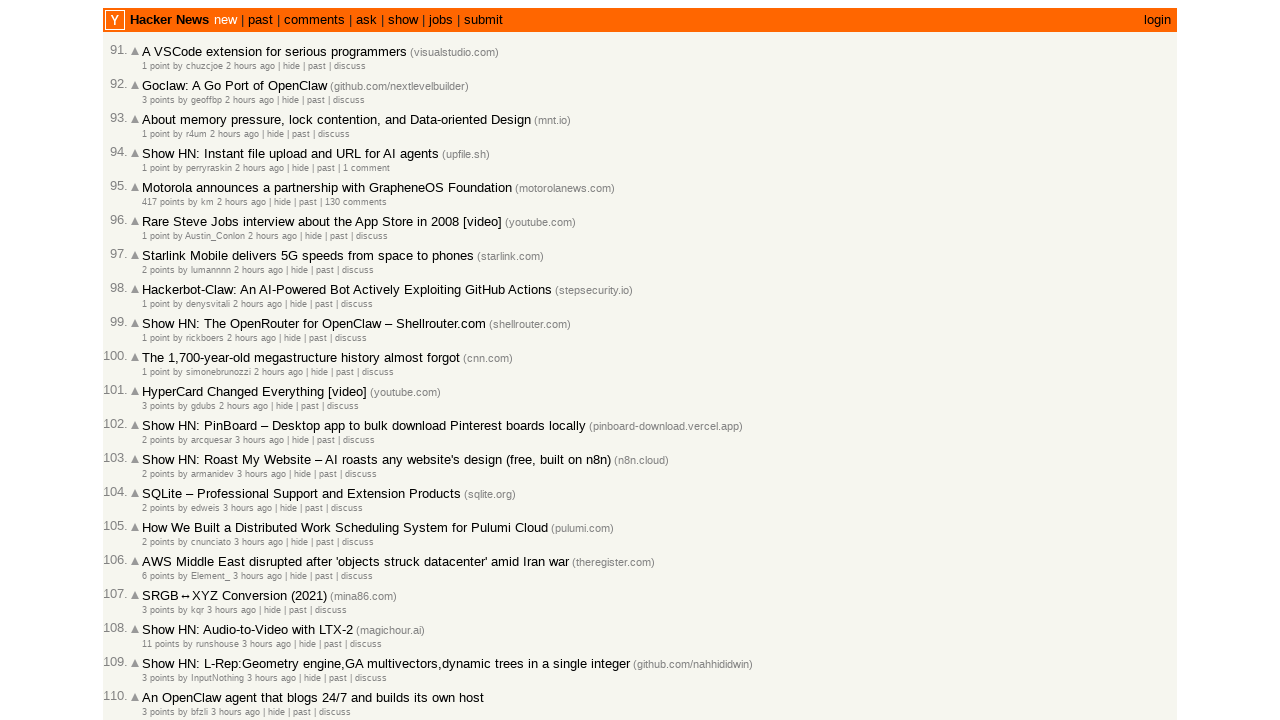